Tests browser alert handling by clicking a button that triggers an alert and then accepting the alert dialog.

Starting URL: https://formy-project.herokuapp.com/switch-window

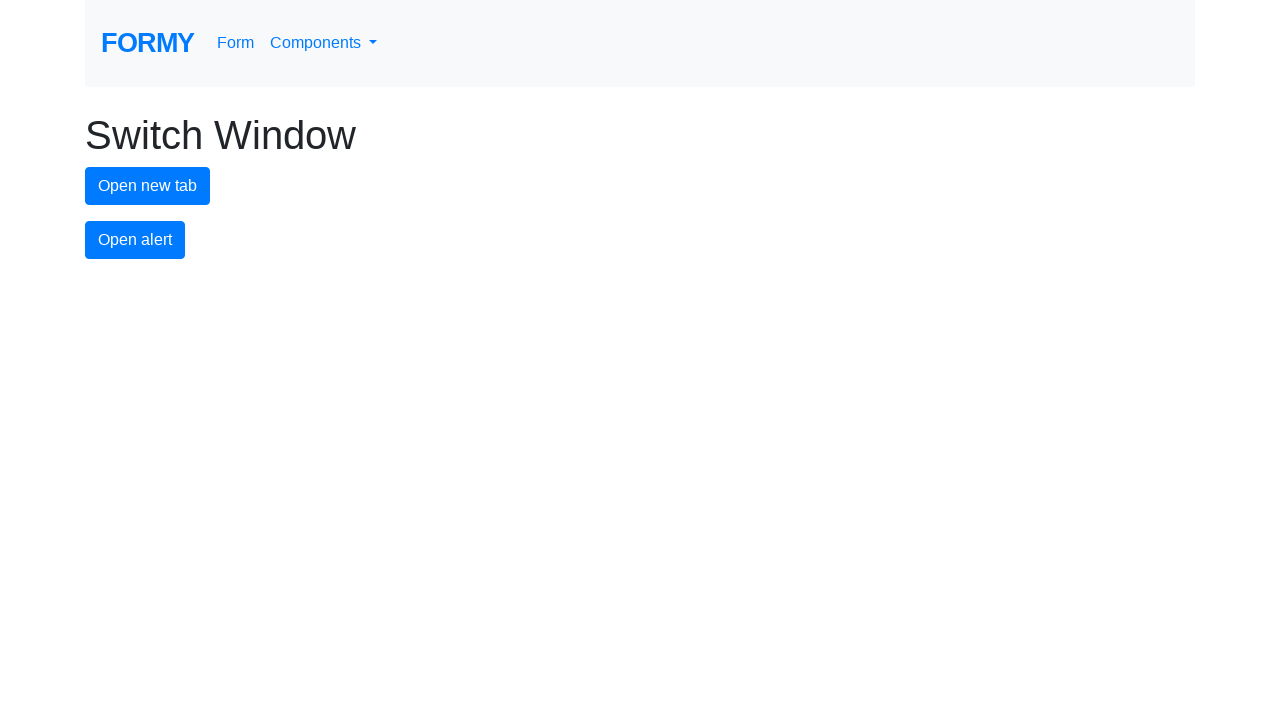

Set up dialog handler to automatically accept alerts
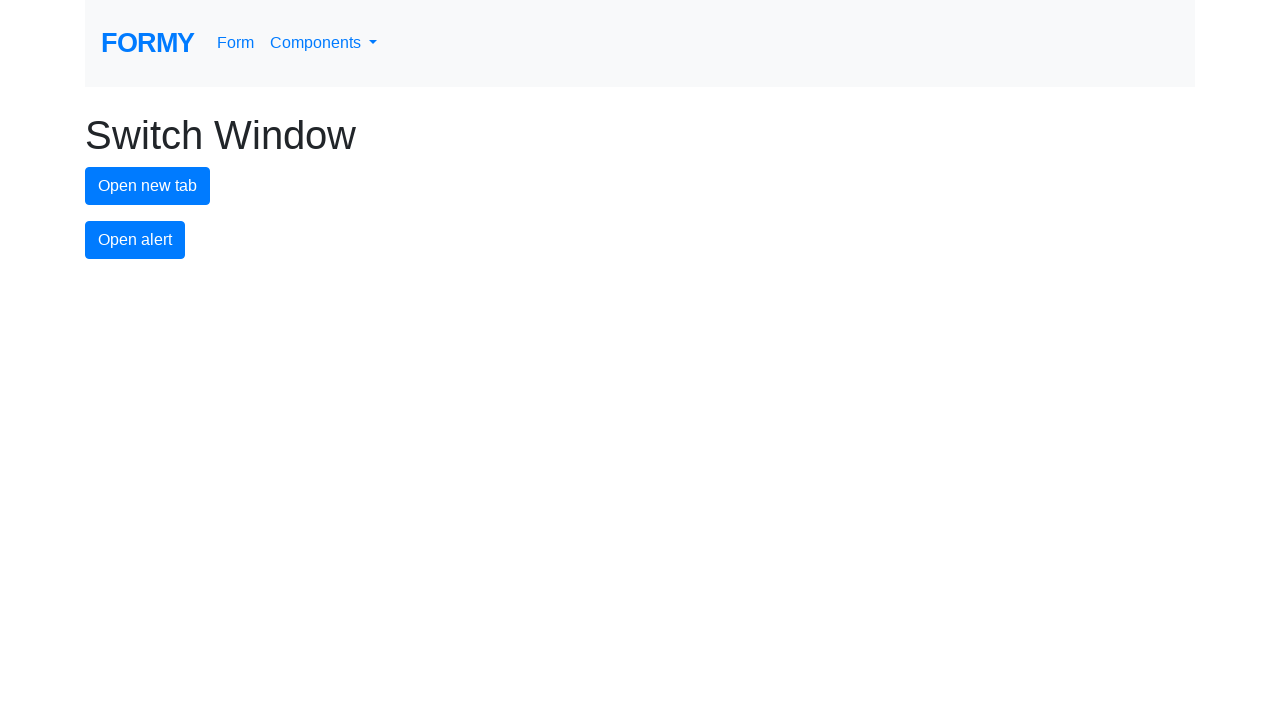

Clicked alert button to trigger alert dialog at (135, 240) on #alert-button
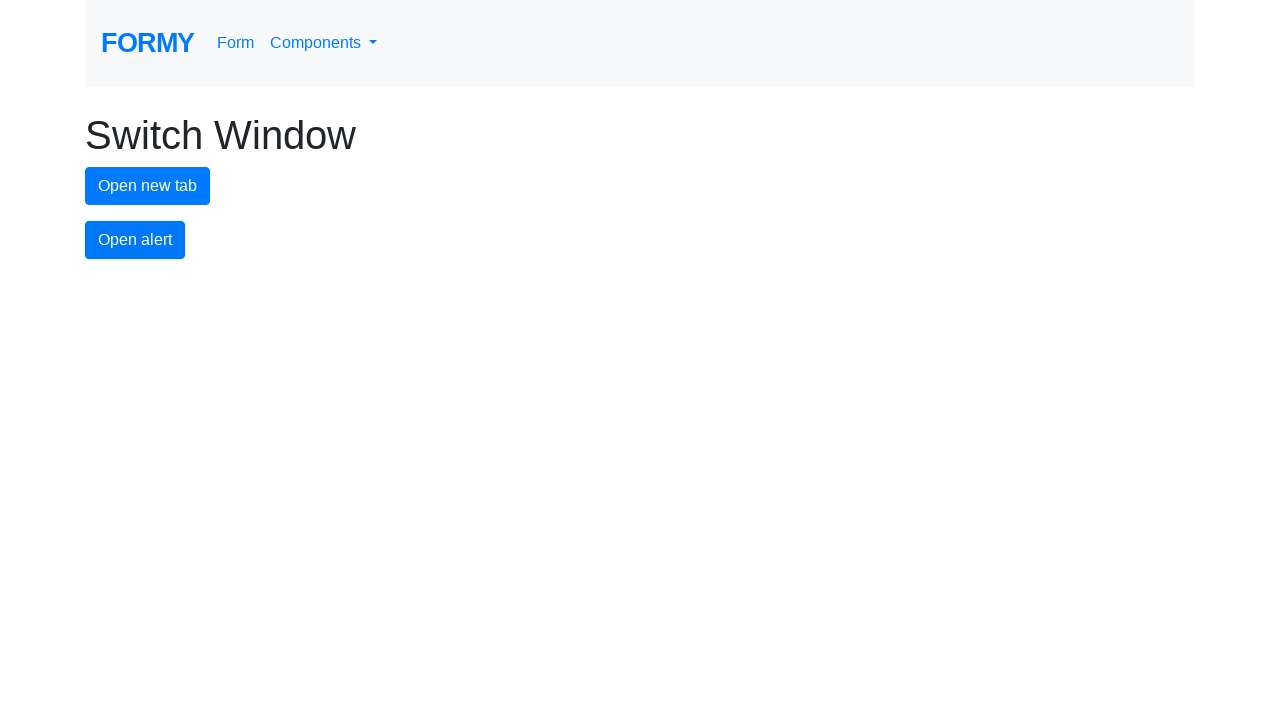

Waited for alert dialog to be processed
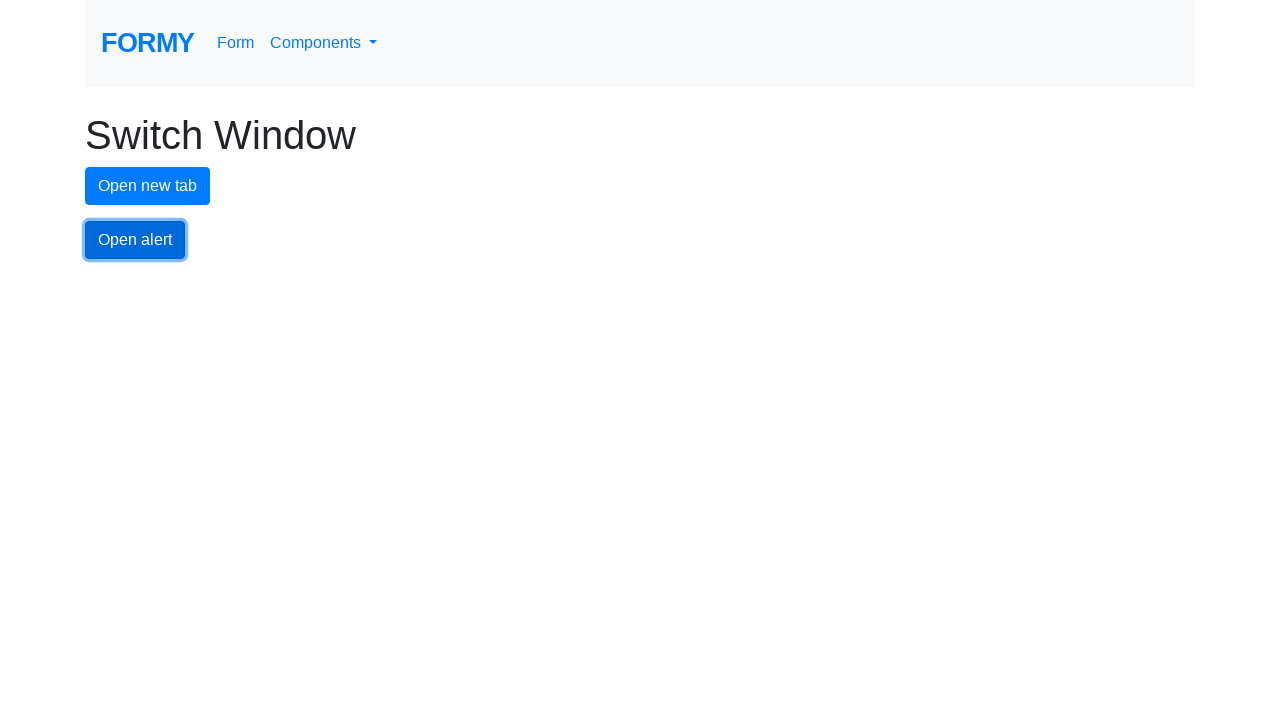

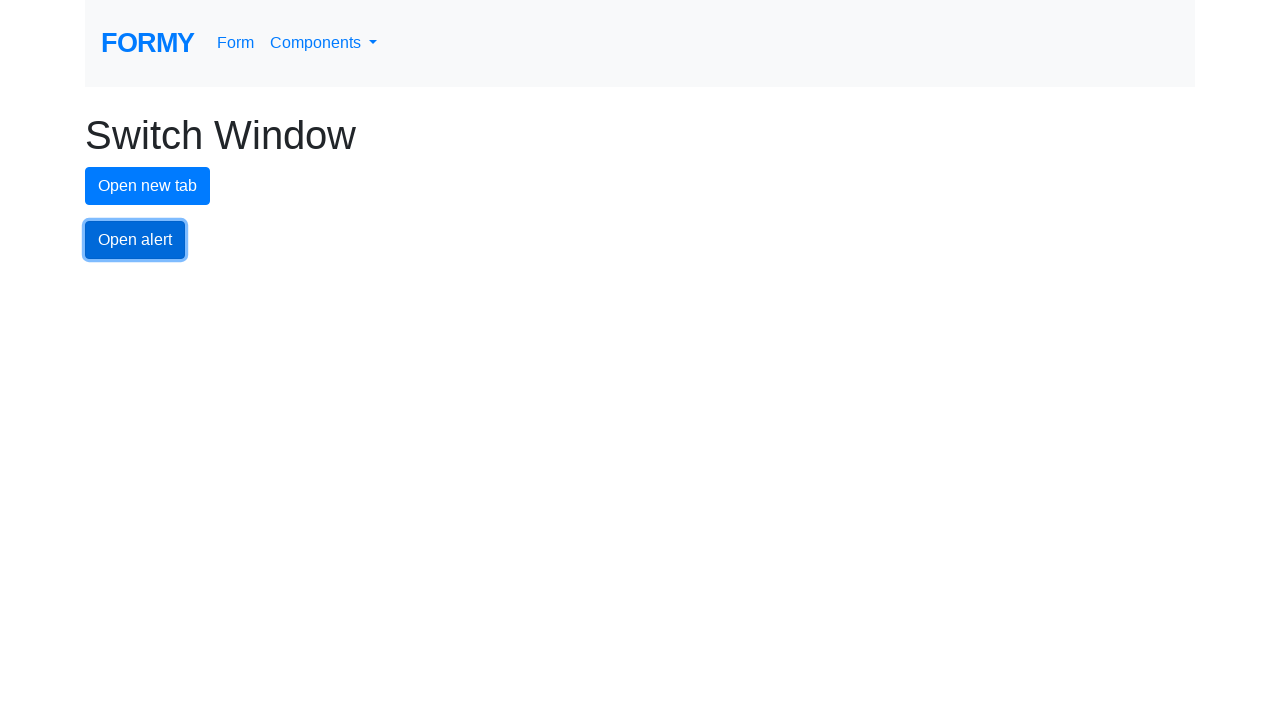